Tests double-click functionality by double-clicking a button and verifying the success message

Starting URL: https://demoqa.com/buttons

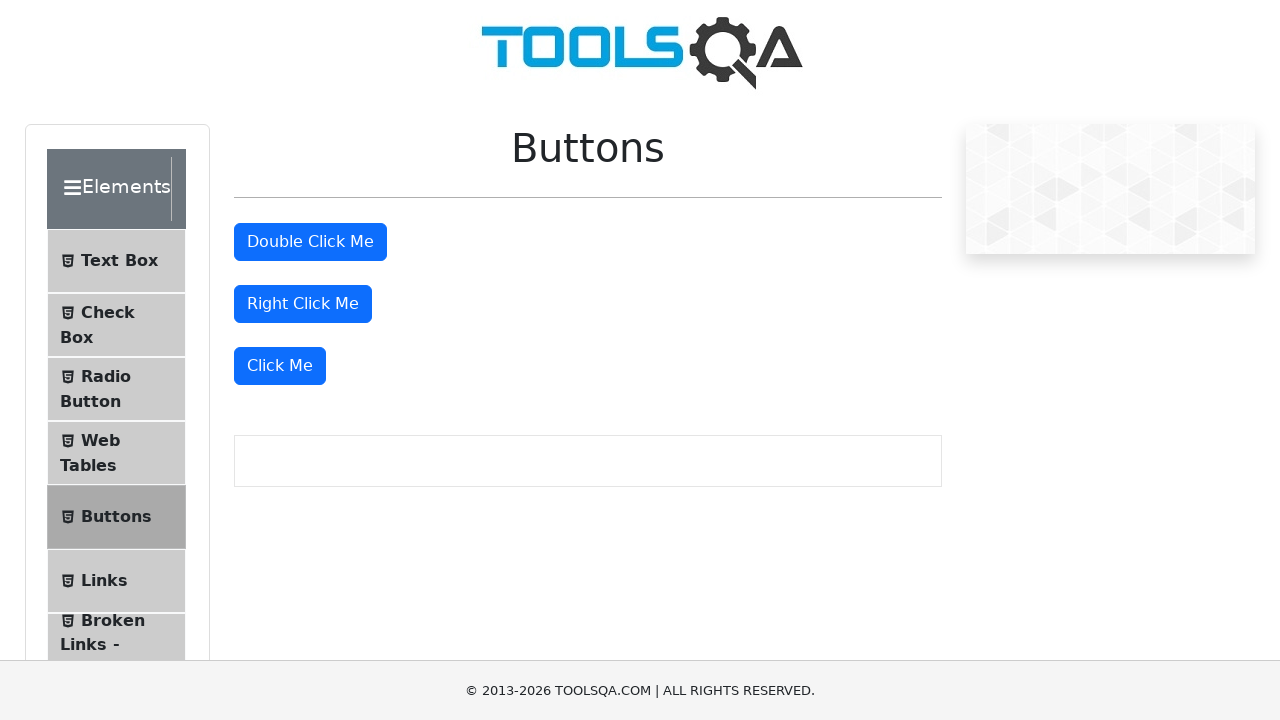

Double-click button became visible
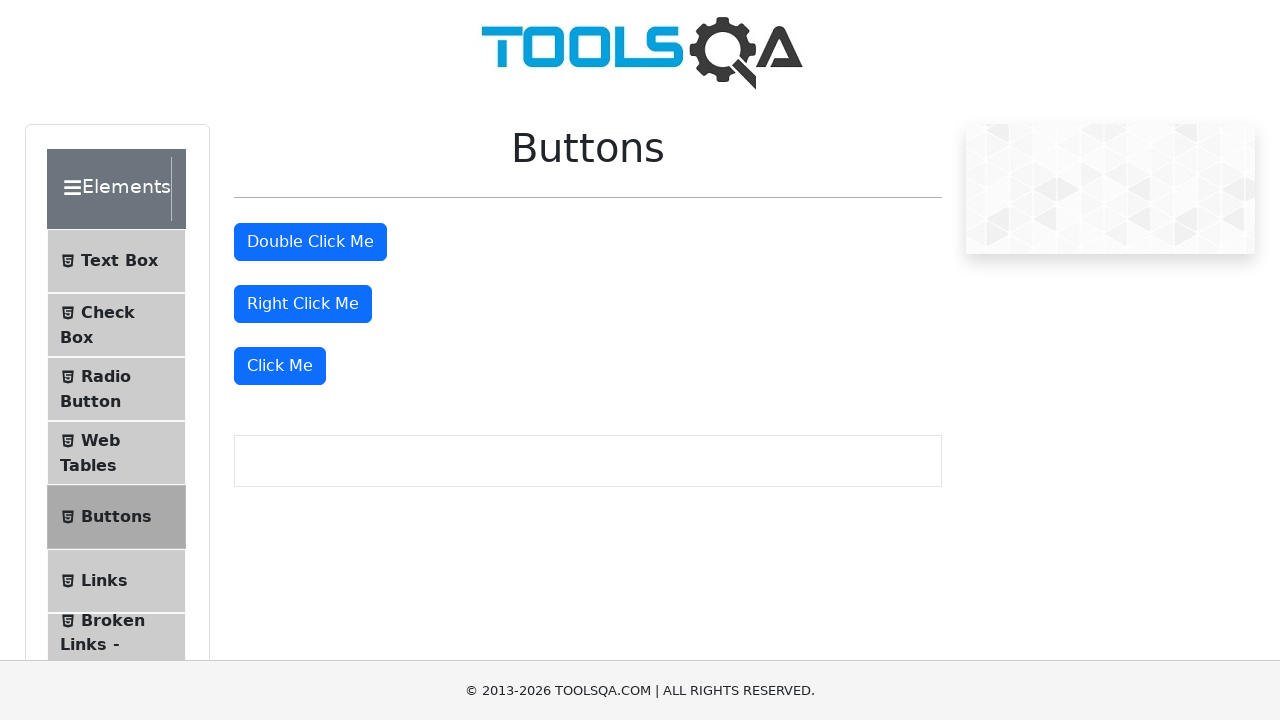

Double-clicked the button at (310, 242) on #doubleClickBtn
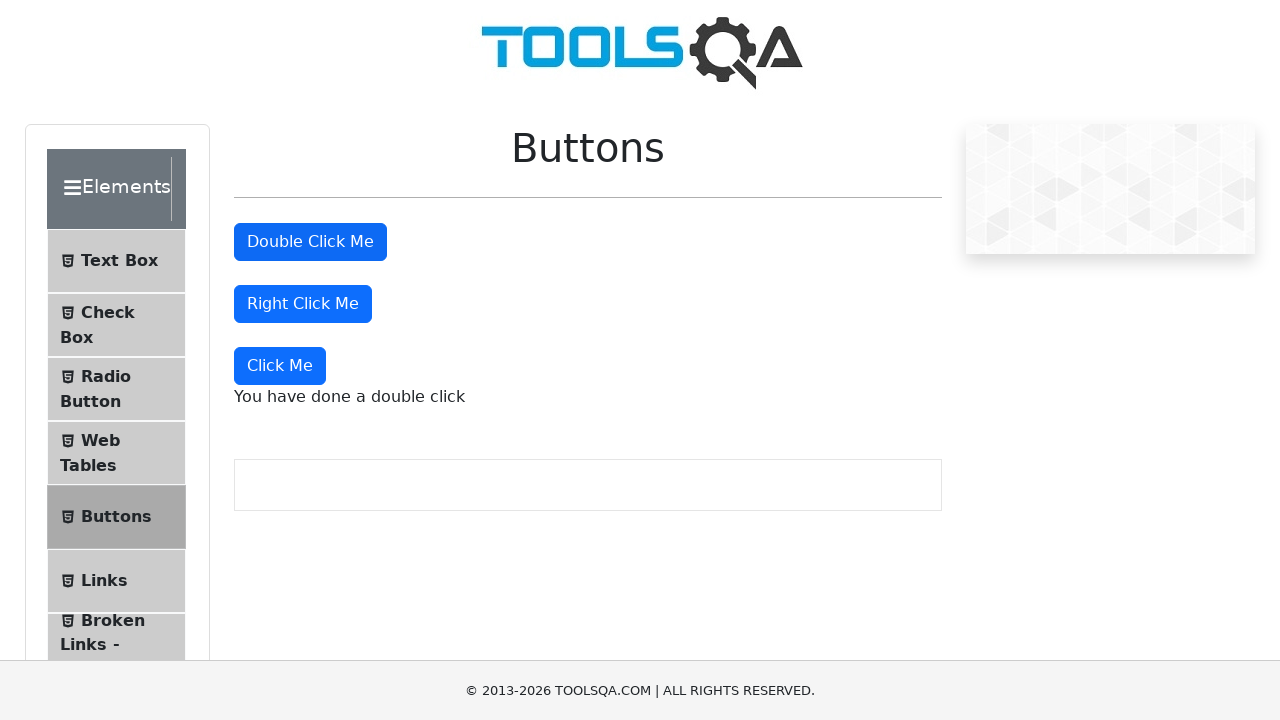

Success message appeared after double-click
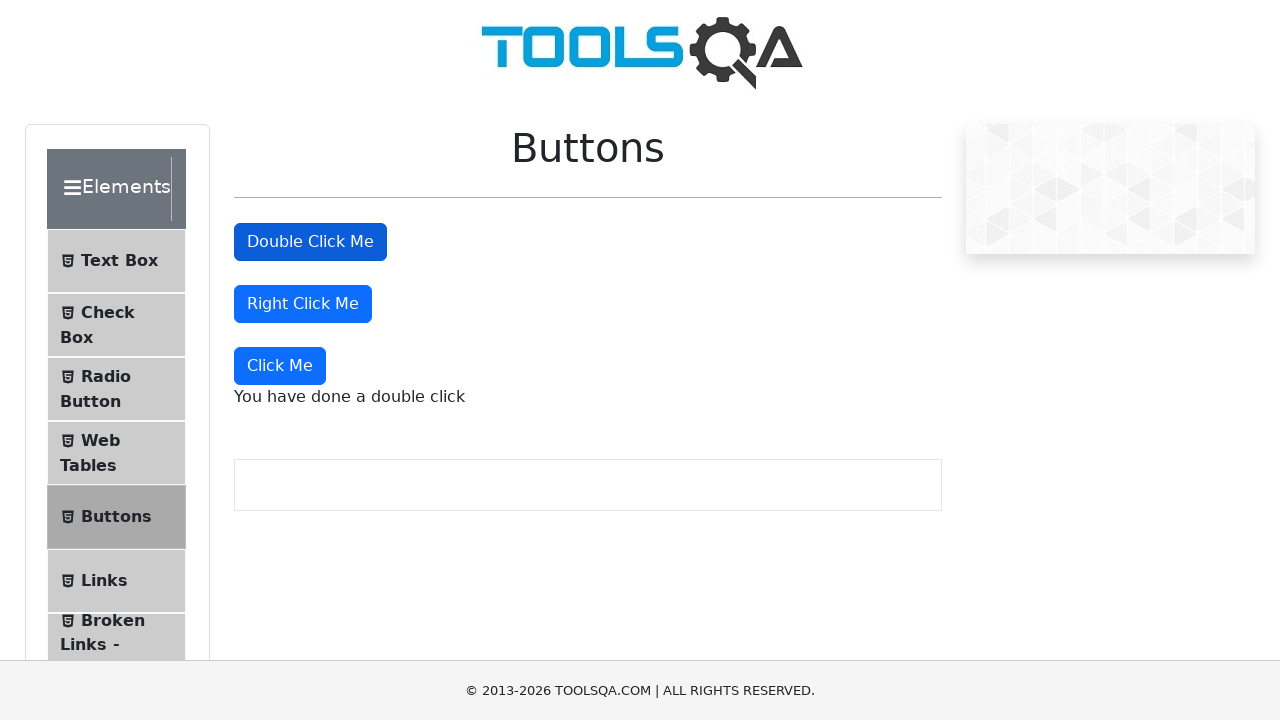

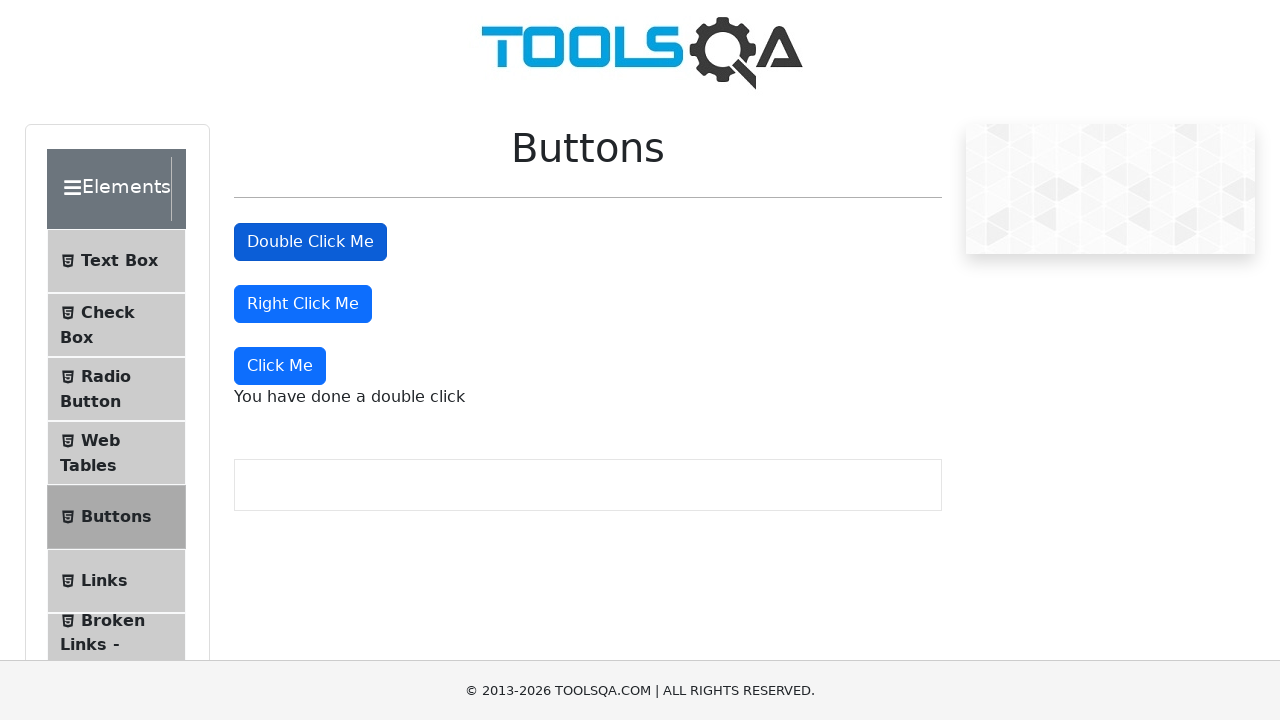